Tests that the homepage loads and verifies the page title

Starting URL: https://opensource-demo.orangehrmlive.com/

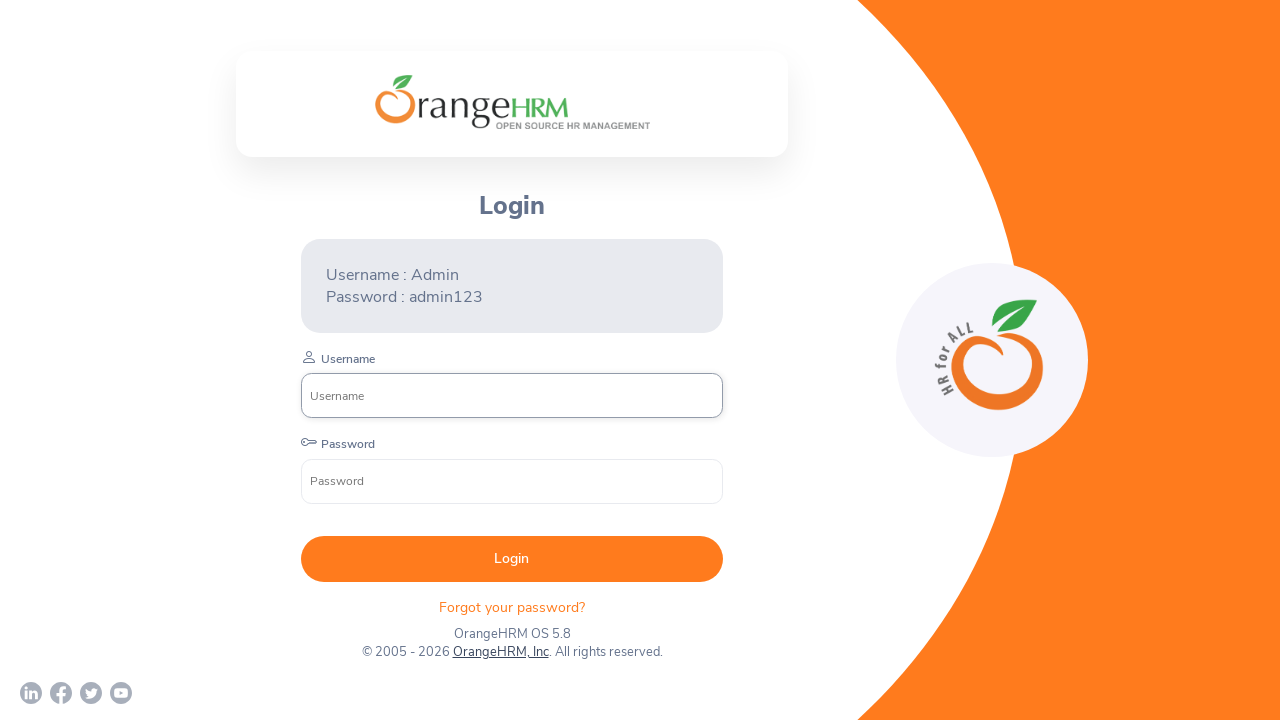

Waited for page to reach domcontentloaded state
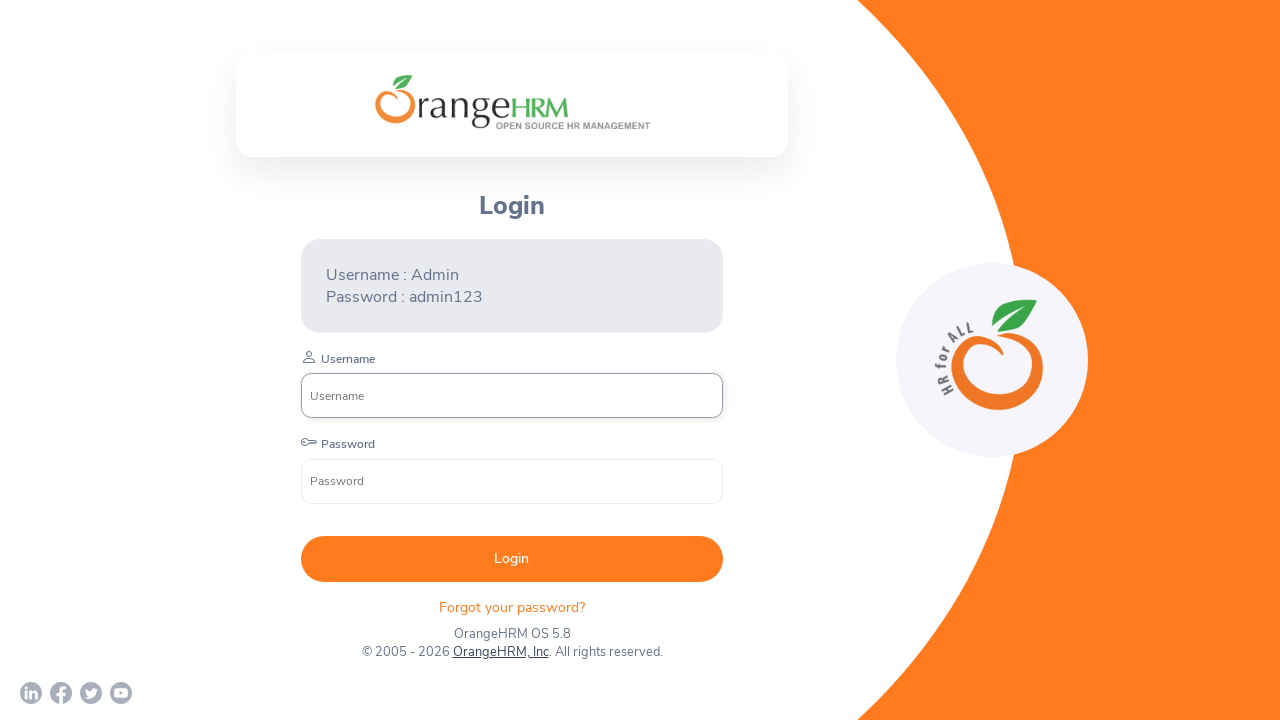

Retrieved page title
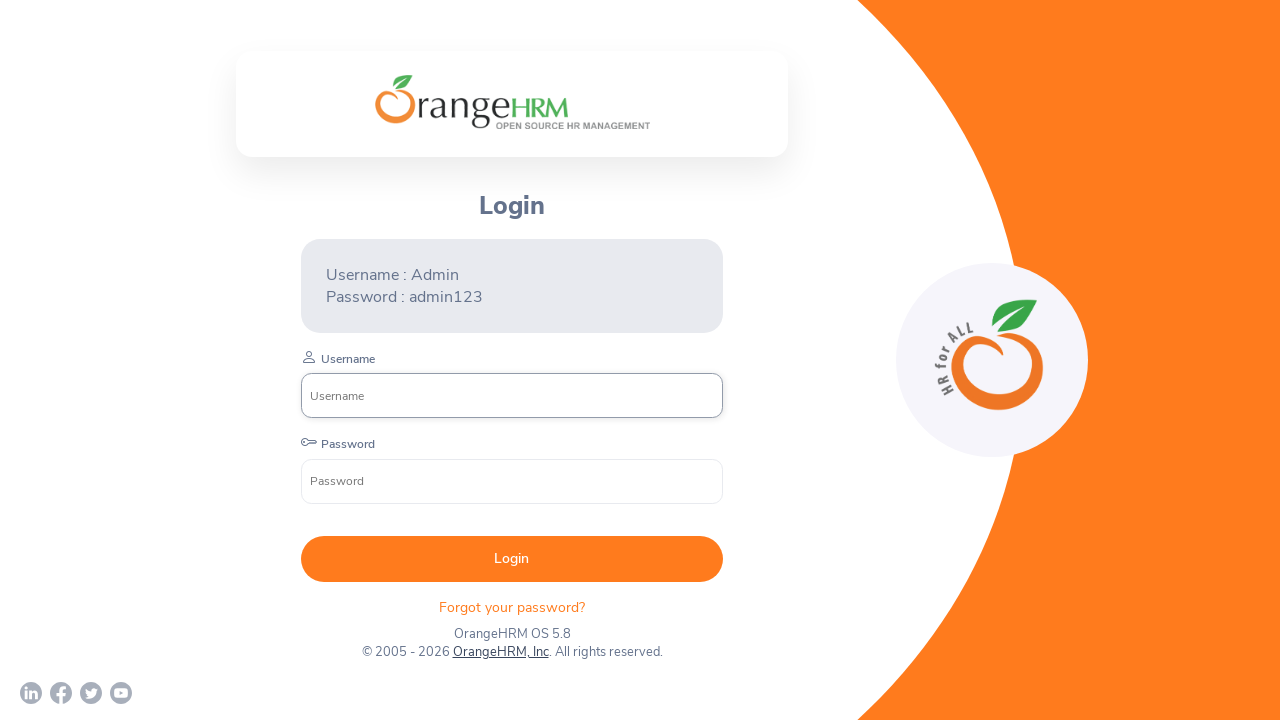

Verified page title is not None
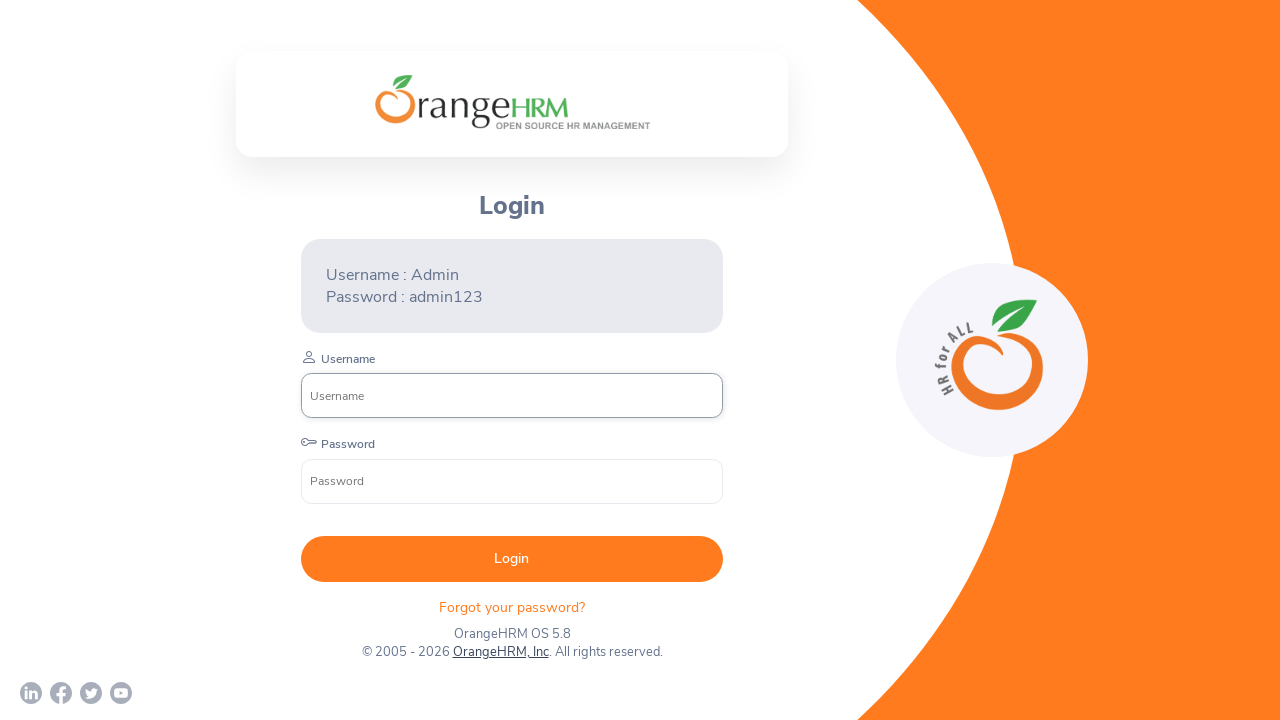

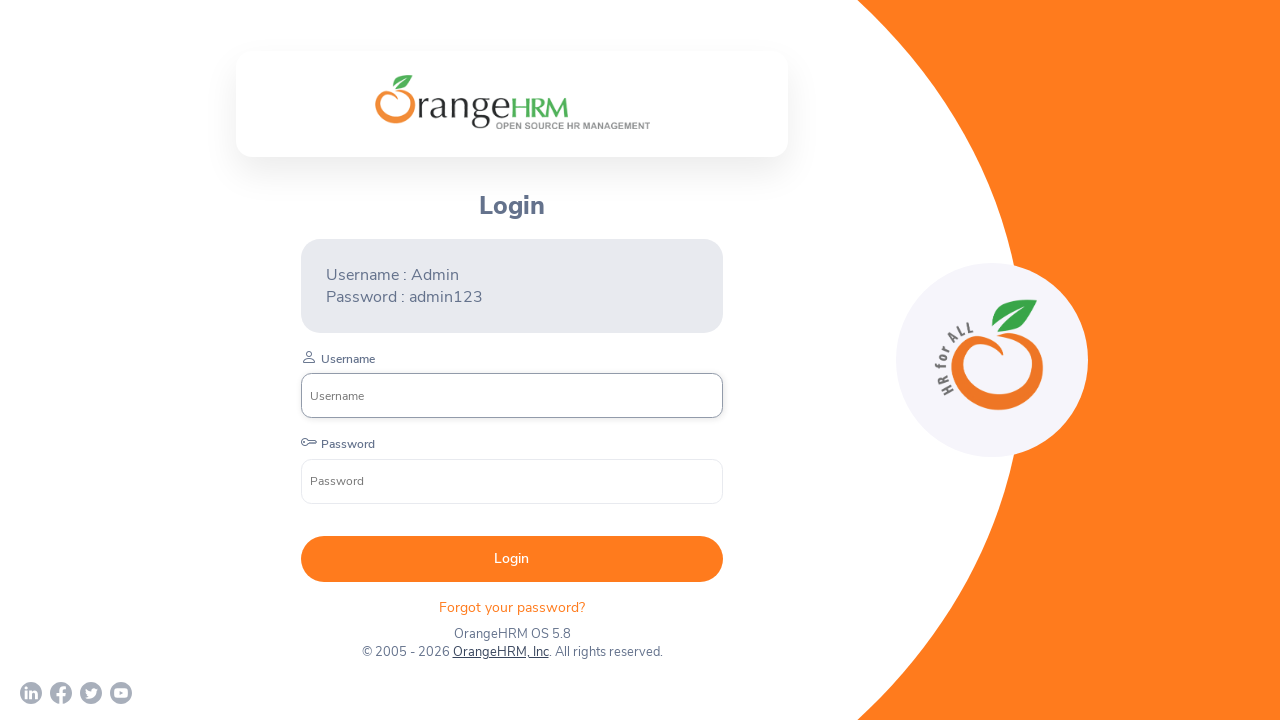